Tests dynamic dropdown/autocomplete functionality by typing a partial country name and selecting a matching option from the suggestions

Starting URL: https://rahulshettyacademy.com/AutomationPractice/

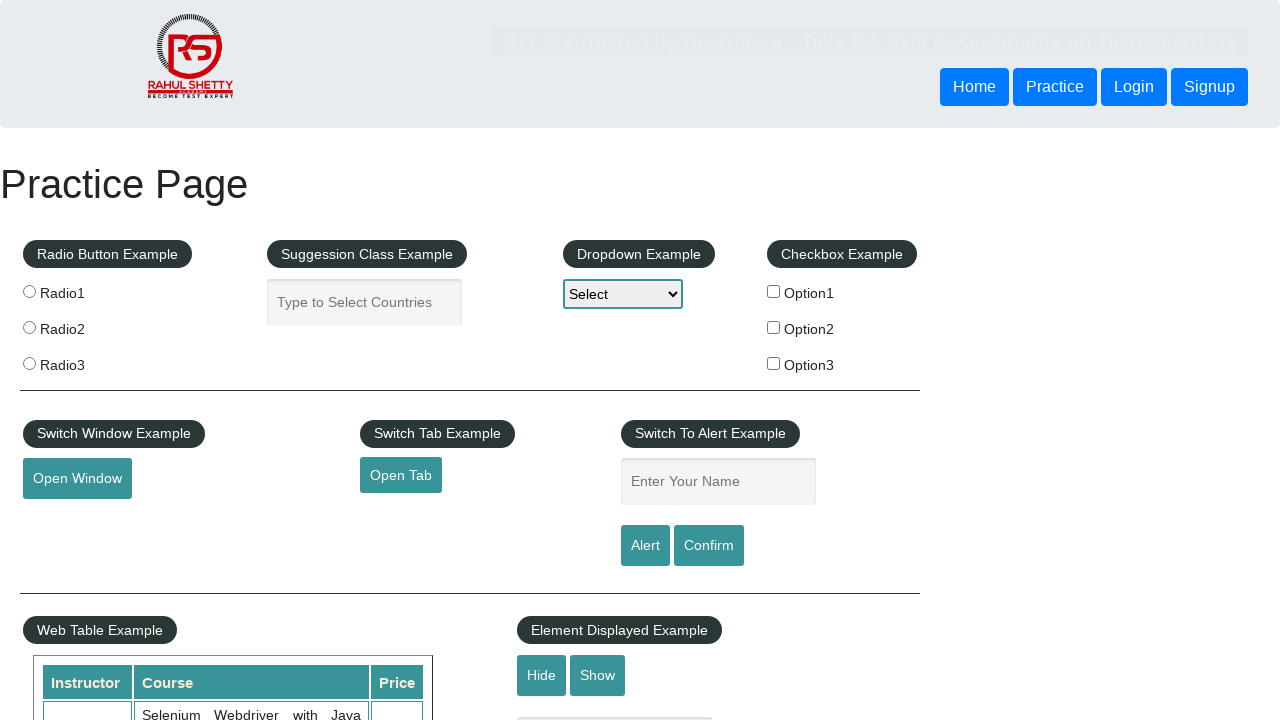

Filled autocomplete field with 'ind' to trigger dynamic dropdown suggestions on #autocomplete
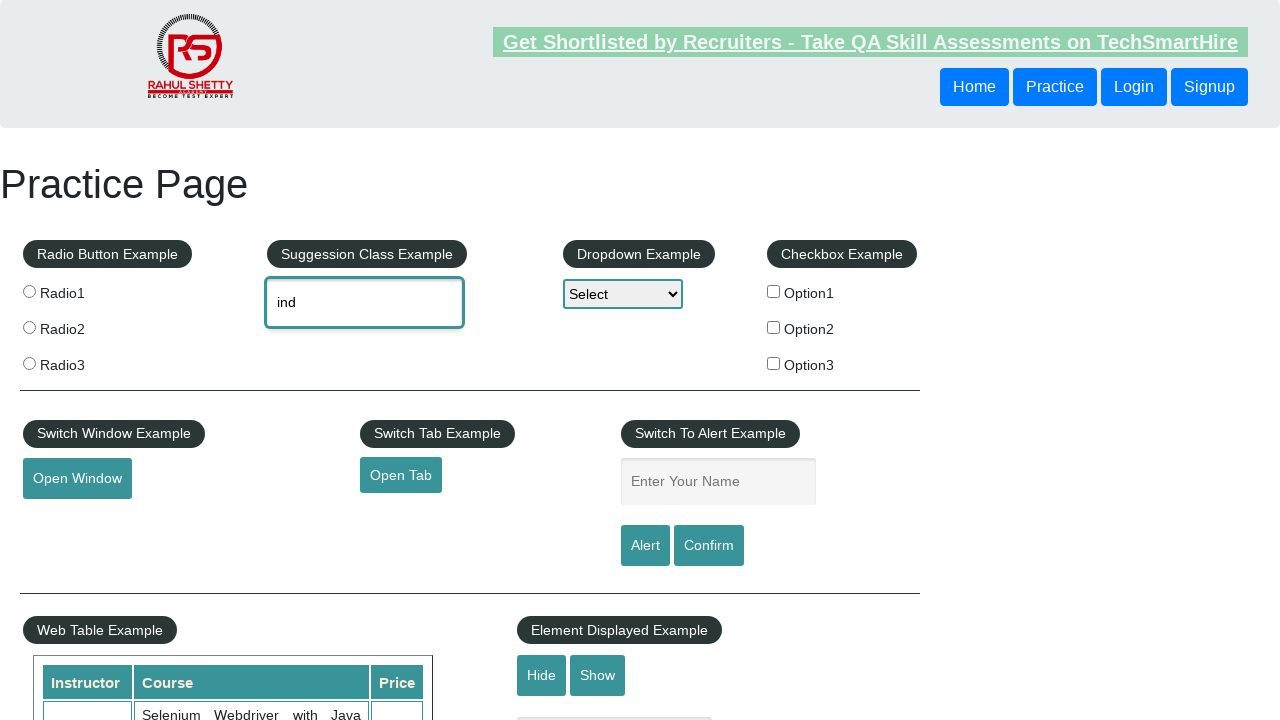

Autocomplete suggestions loaded
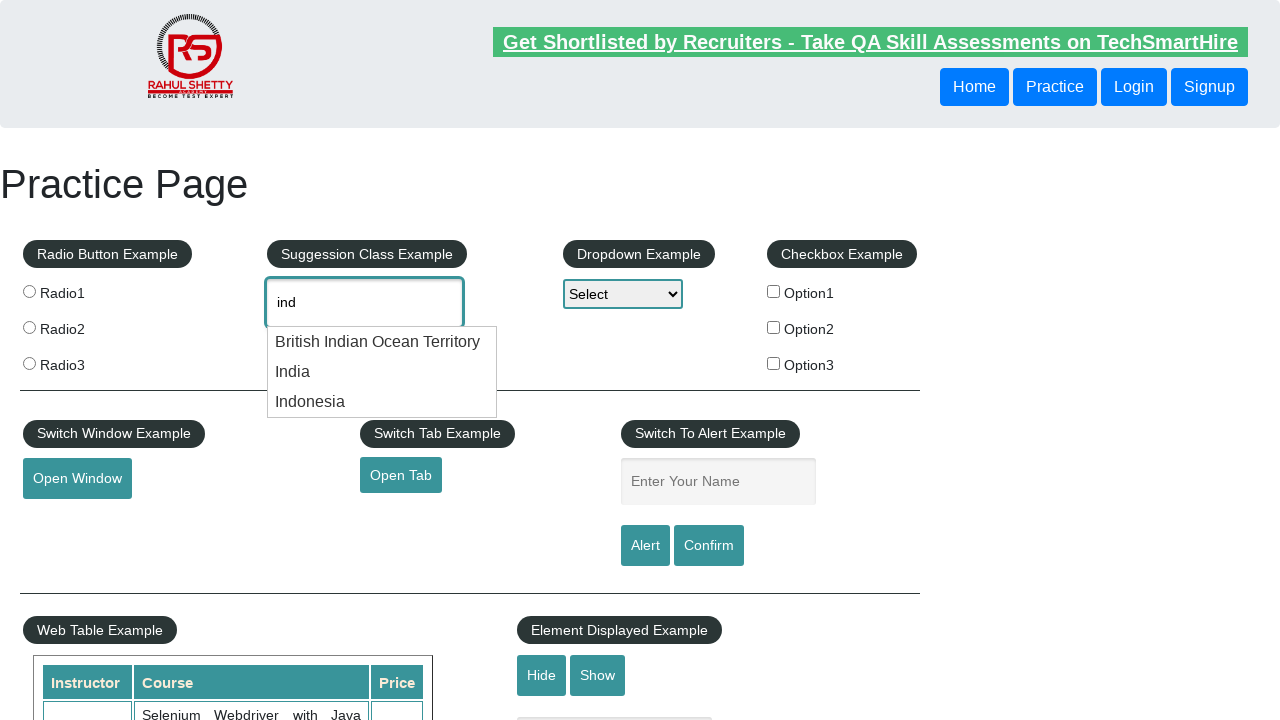

Selected 'India' from autocomplete dropdown options at (382, 372) on li.ui-menu-item >> nth=1
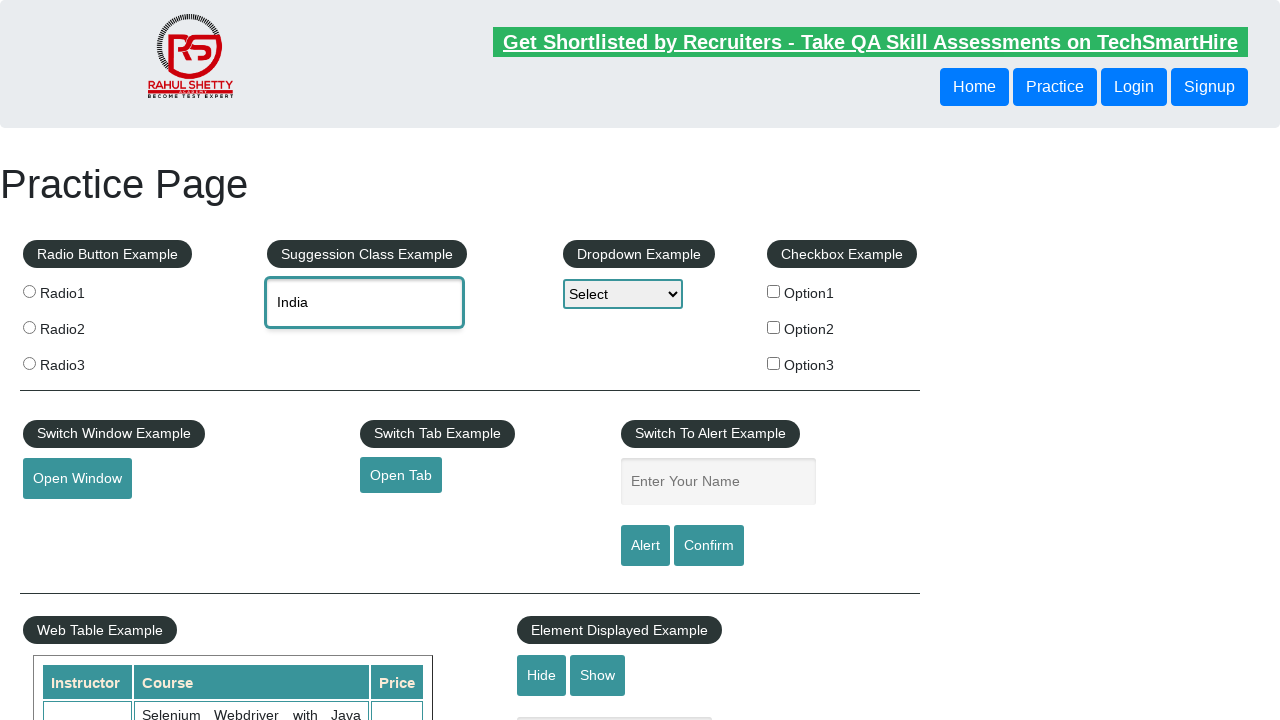

Selection processed
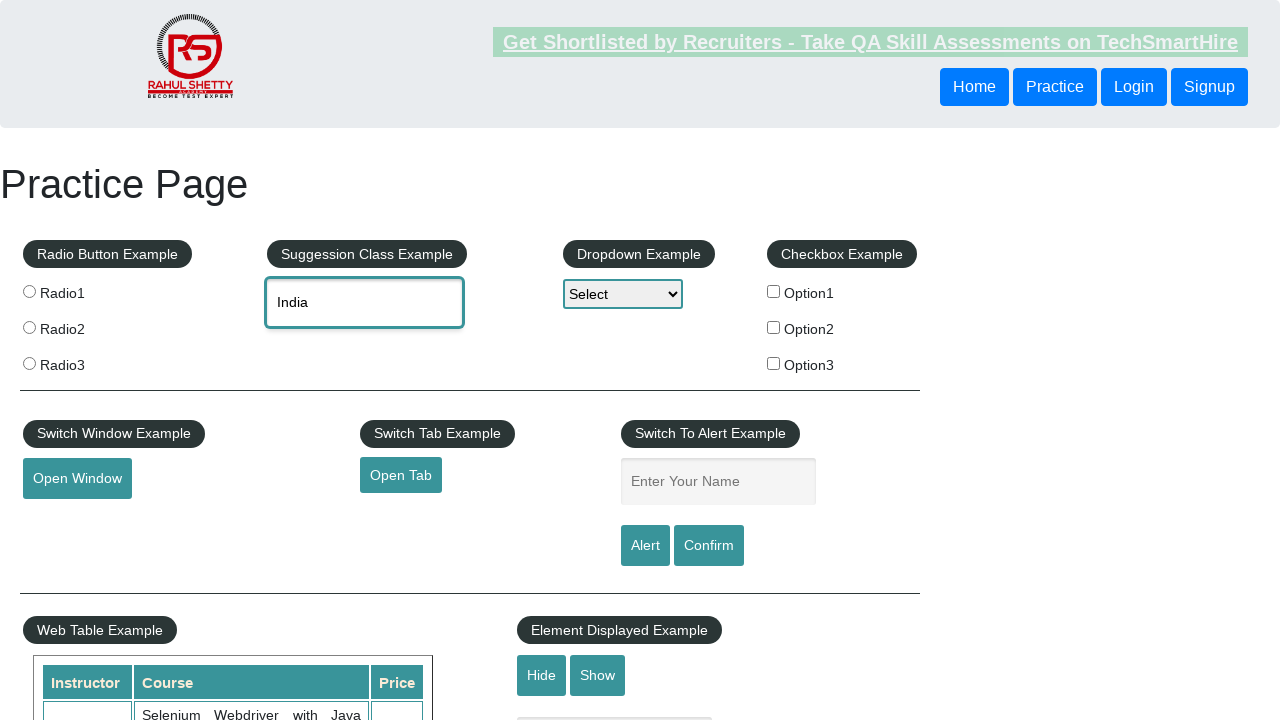

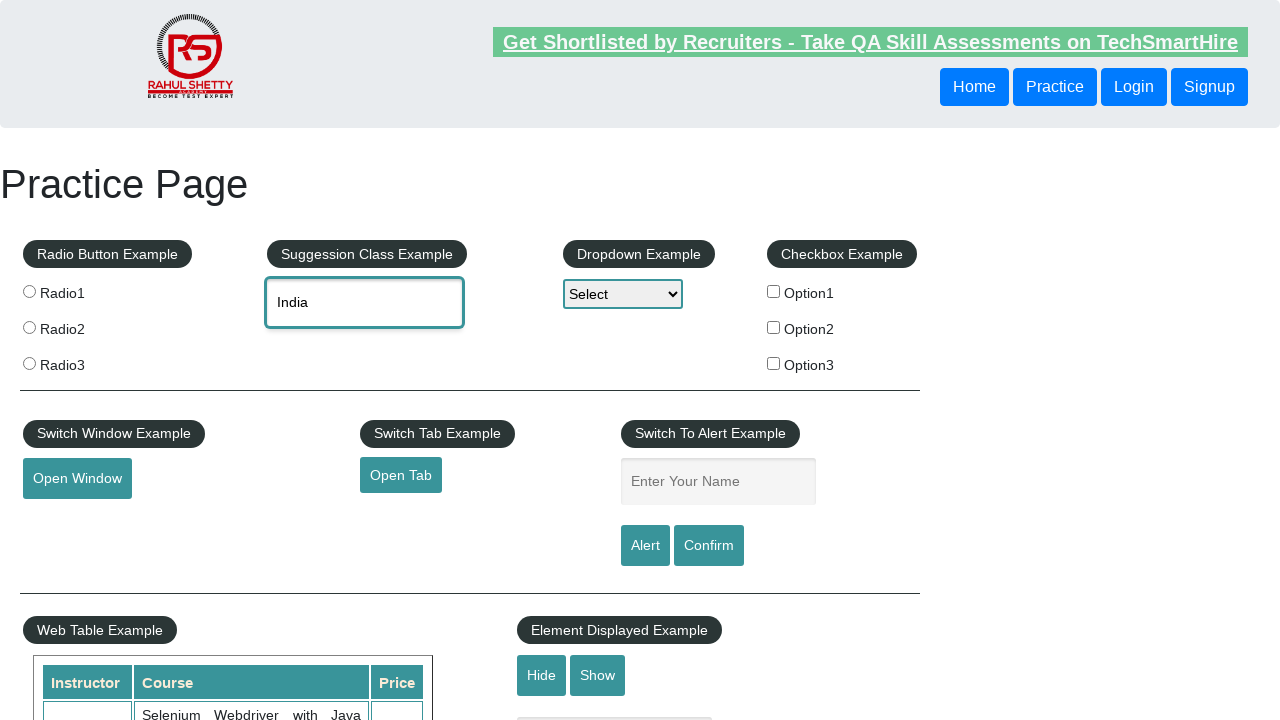